Navigates to a Selenium course content page, scrolls to a specific section heading, clicks on it to expand, then clicks on a "Day1_Class-Method-Object" link which opens in a new window.

Starting URL: http://greenstech.in/selenium-course-content.html

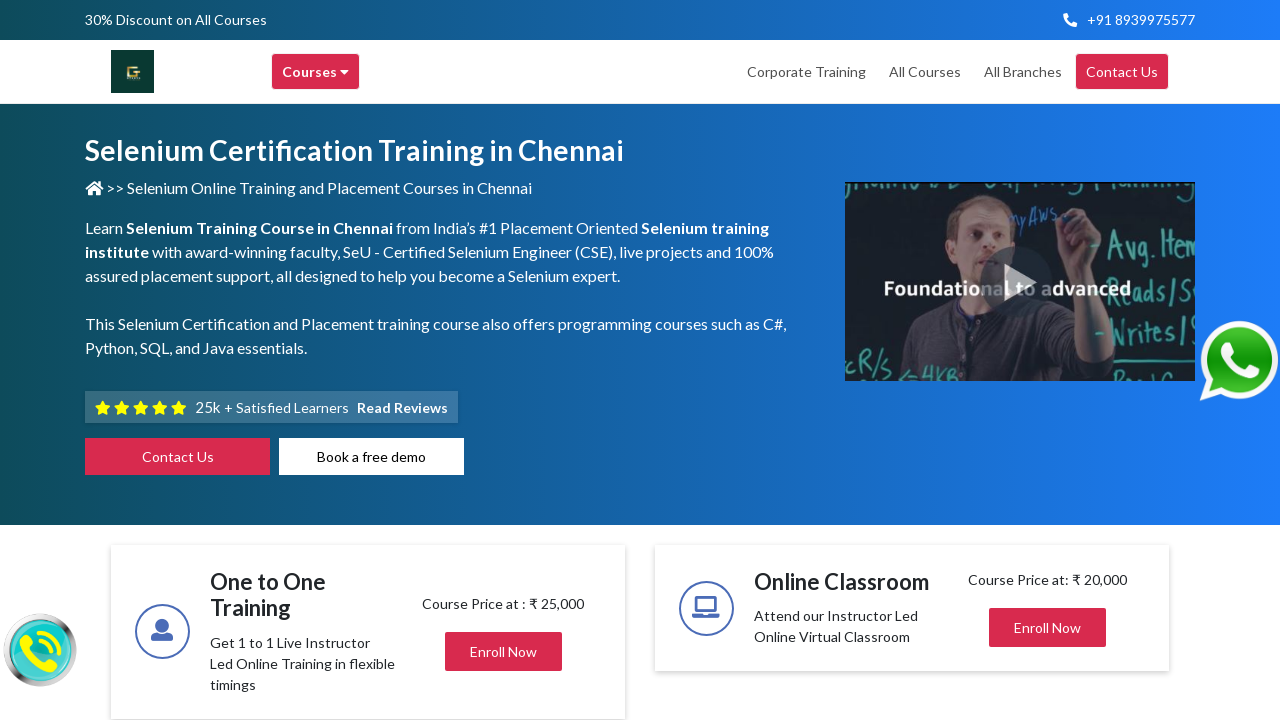

Printed current page URL
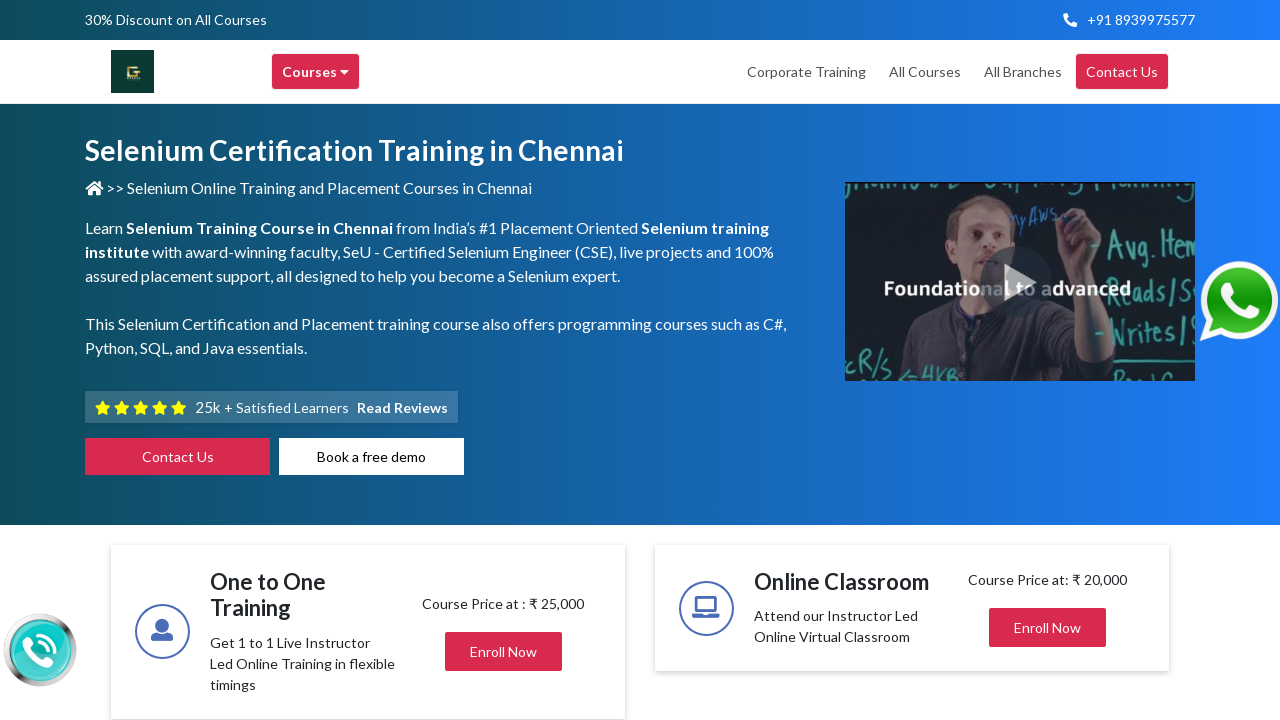

Located heading element with id 'heading302'
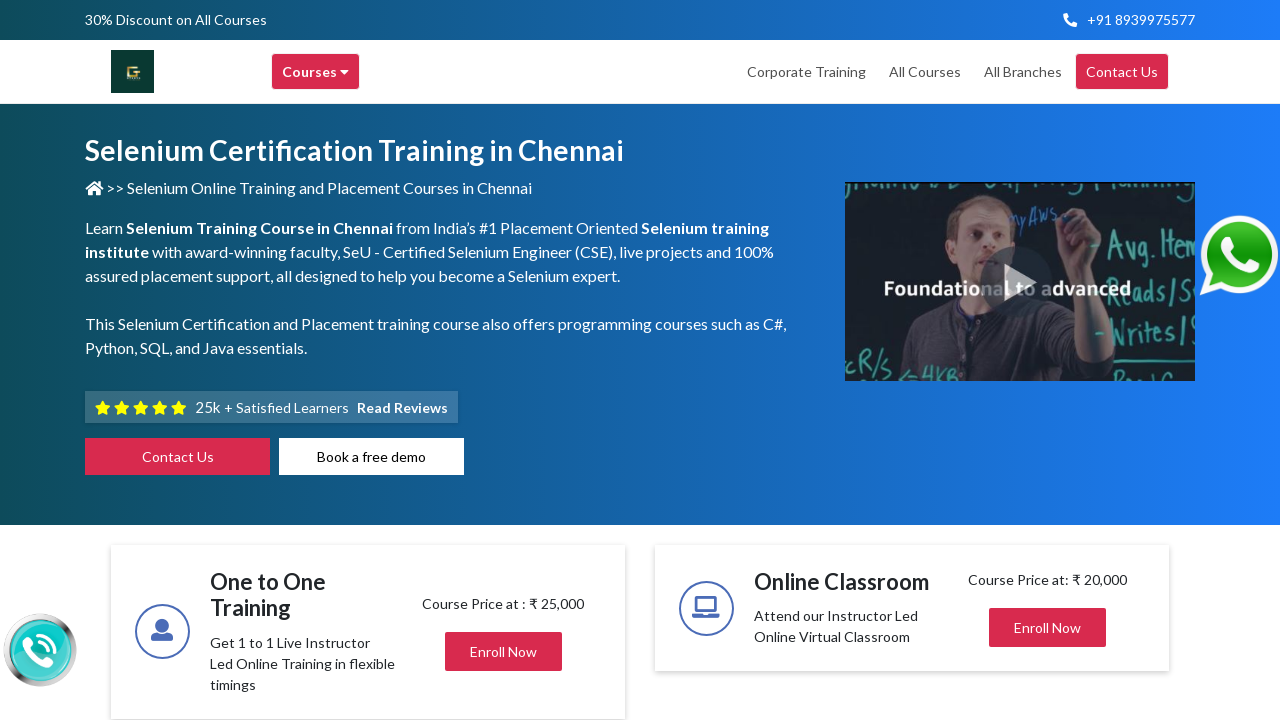

Scrolled heading element into view
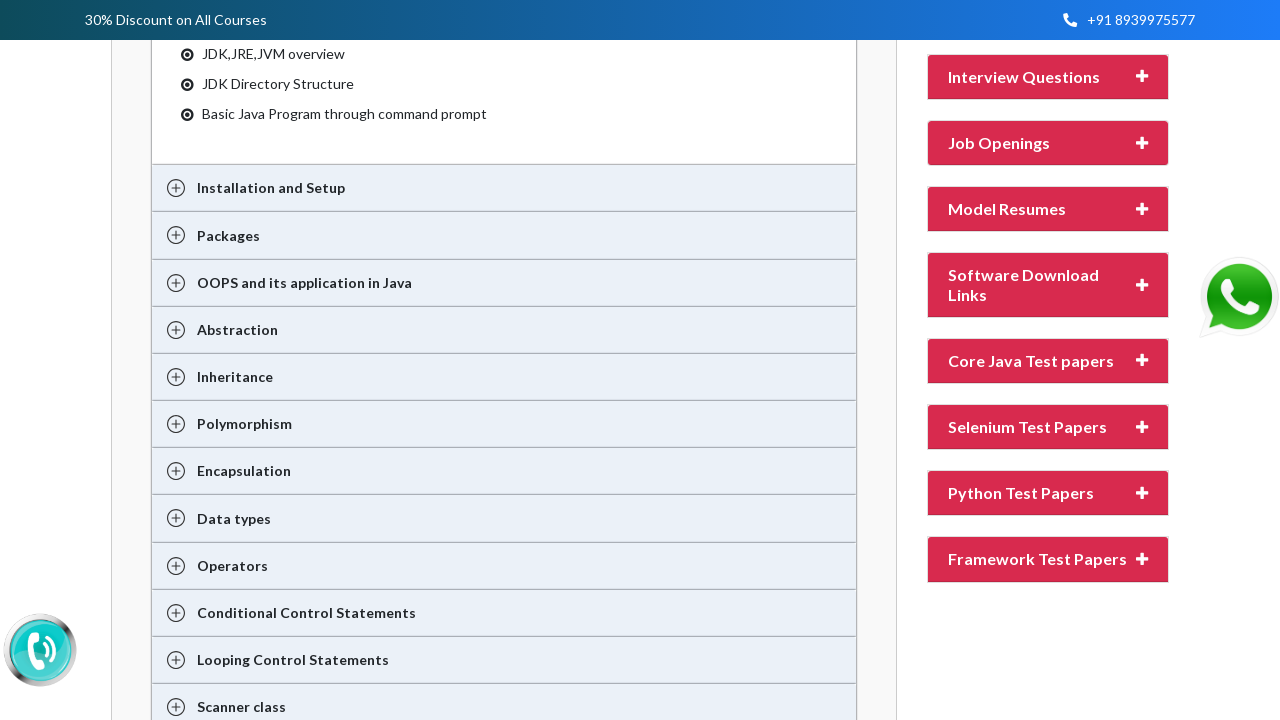

Clicked on heading to expand section at (1048, 361) on xpath=//div[@id='heading302']
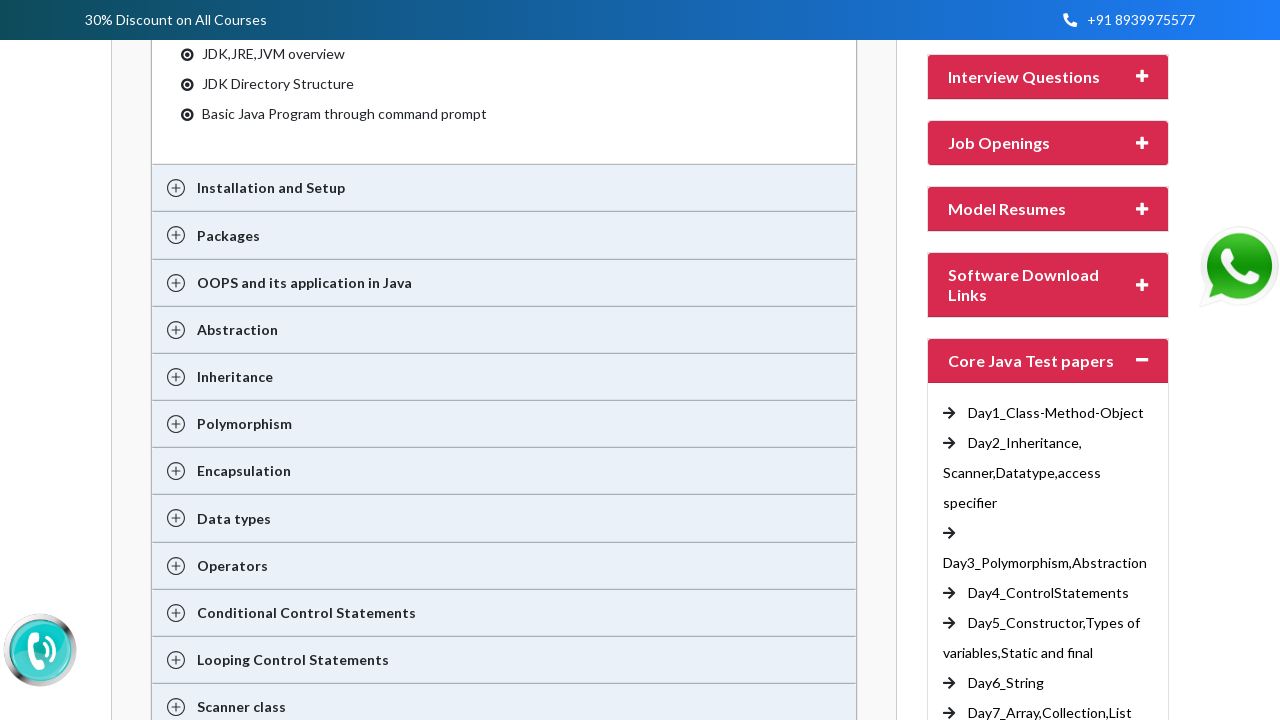

Located Day1_Class-Method-Object link
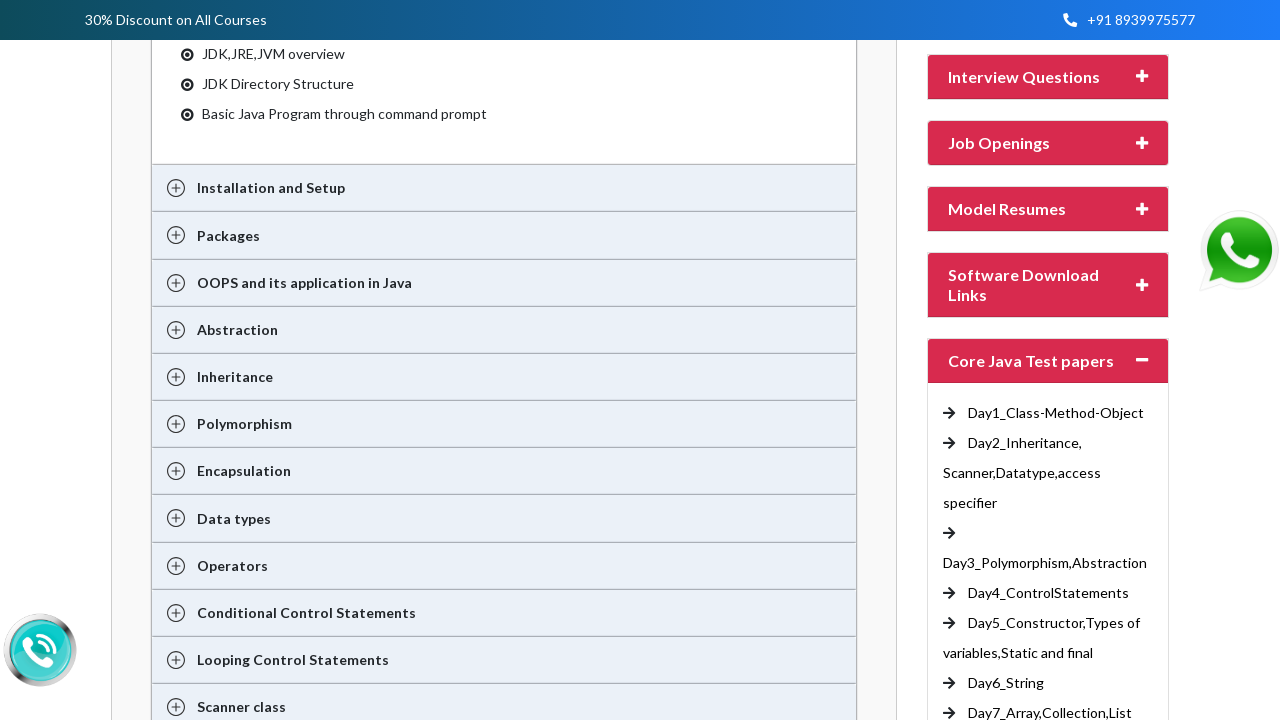

Day1_Class-Method-Object link became visible
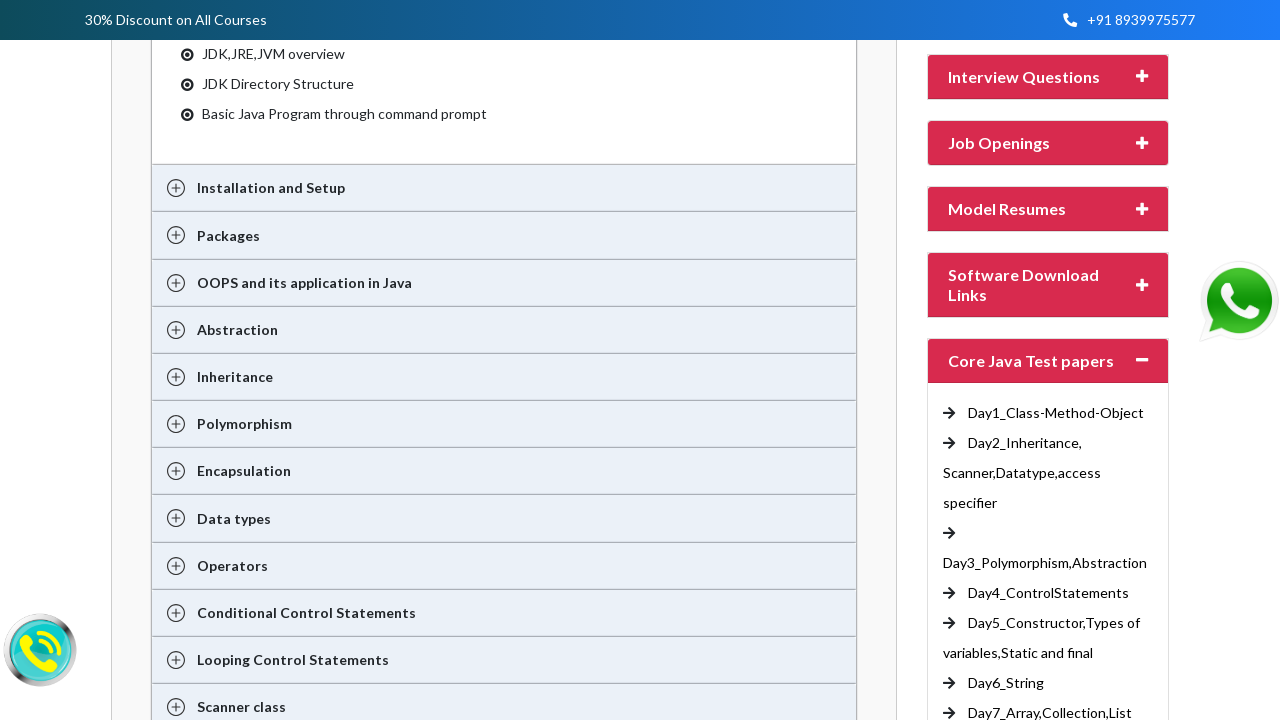

Clicked Day1_Class-Method-Object link to open new window at (1054, 412) on xpath=//a[text()=' Day1_Class-Method-Object']
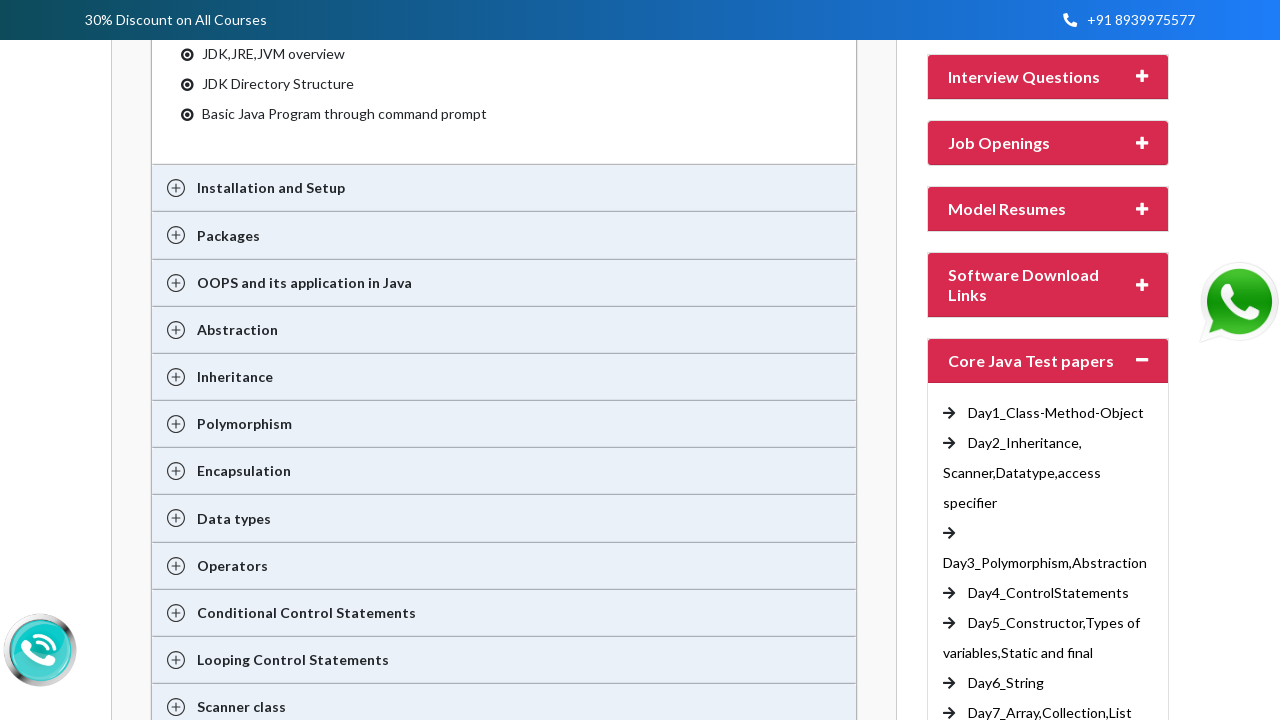

New page/window opened successfully
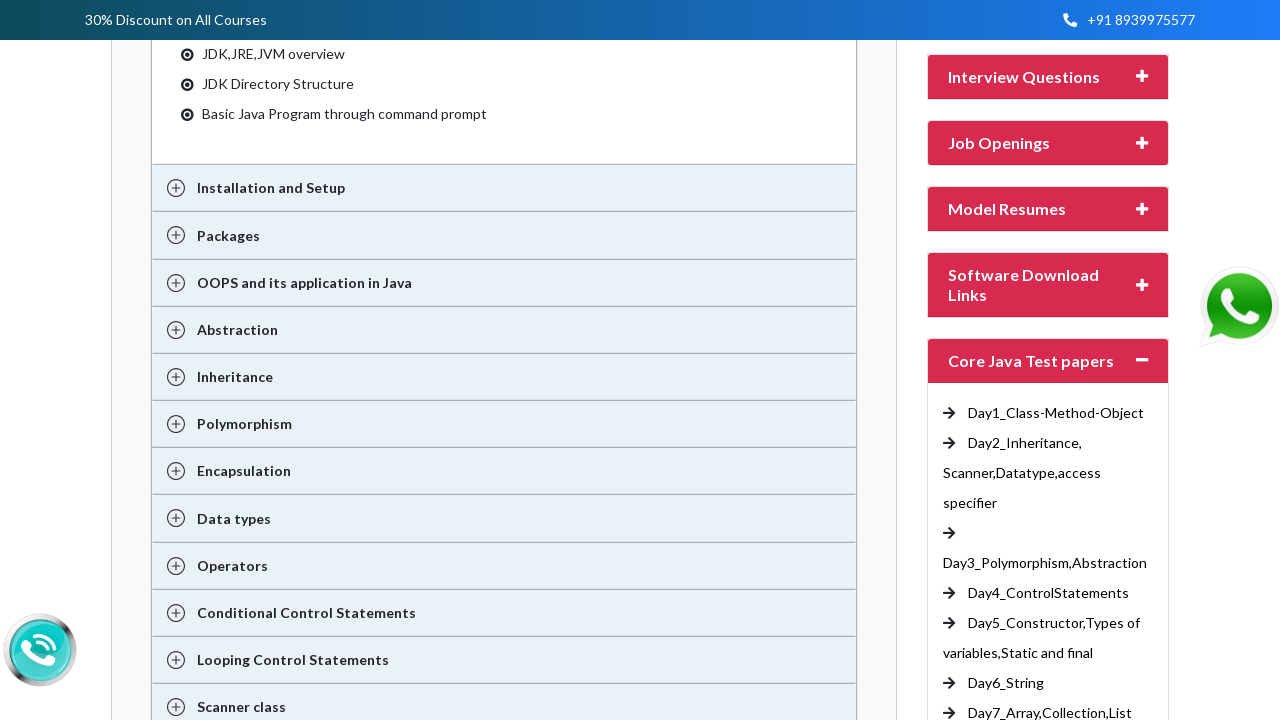

Printed new page URL: https://traininginchennai.in/Day1_Class-Method-Object.txt
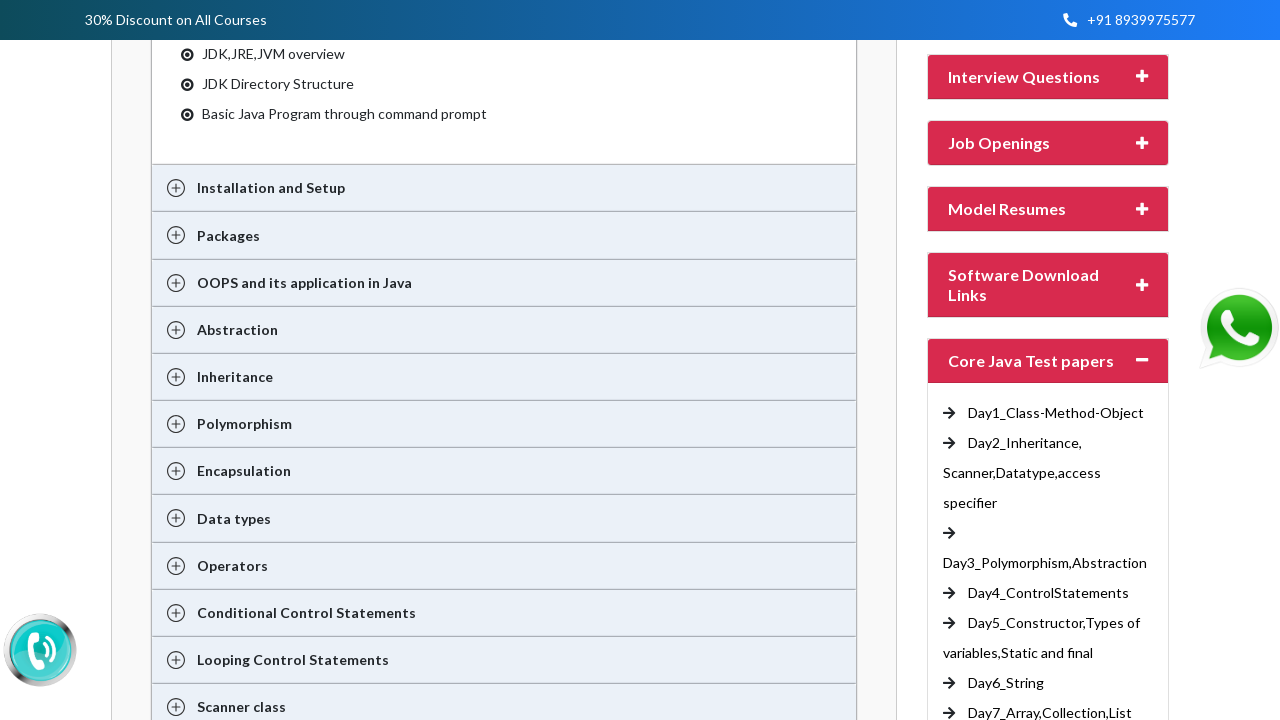

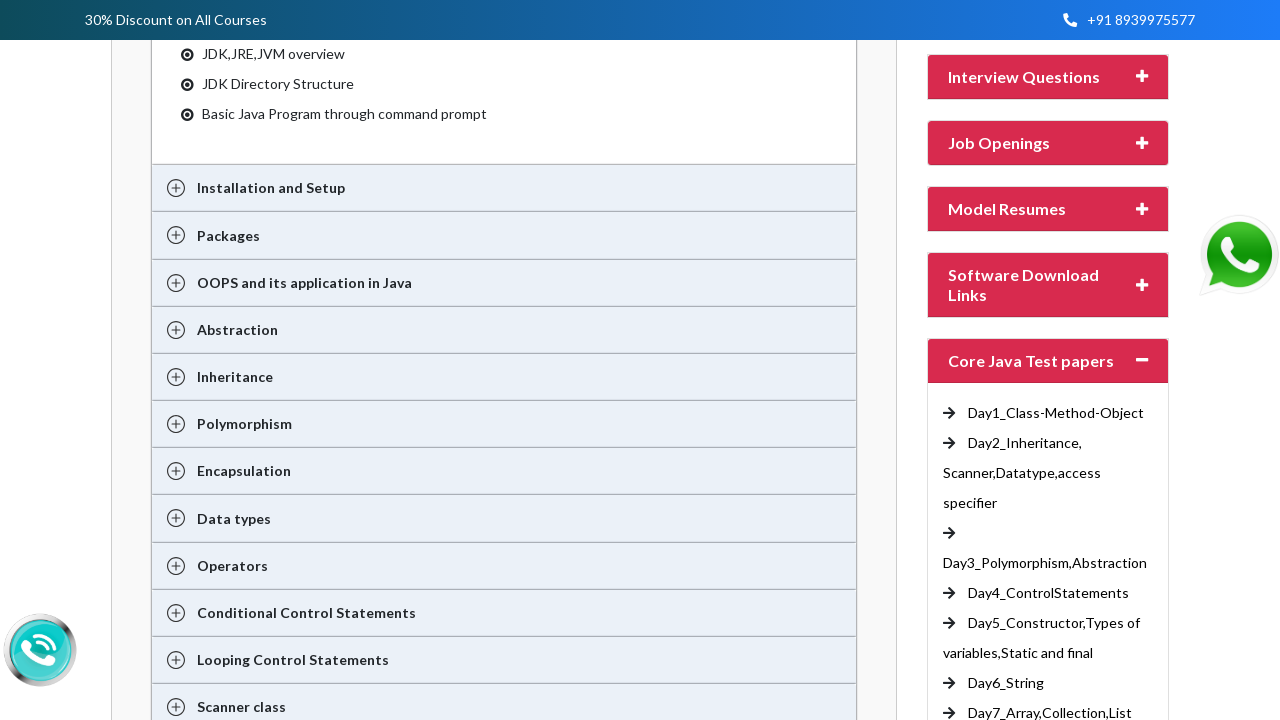